Tests checkbox functionality by clicking on BMW and Honda checkboxes and verifying they become selected on a practice page.

Starting URL: https://www.letskodeit.com/practice

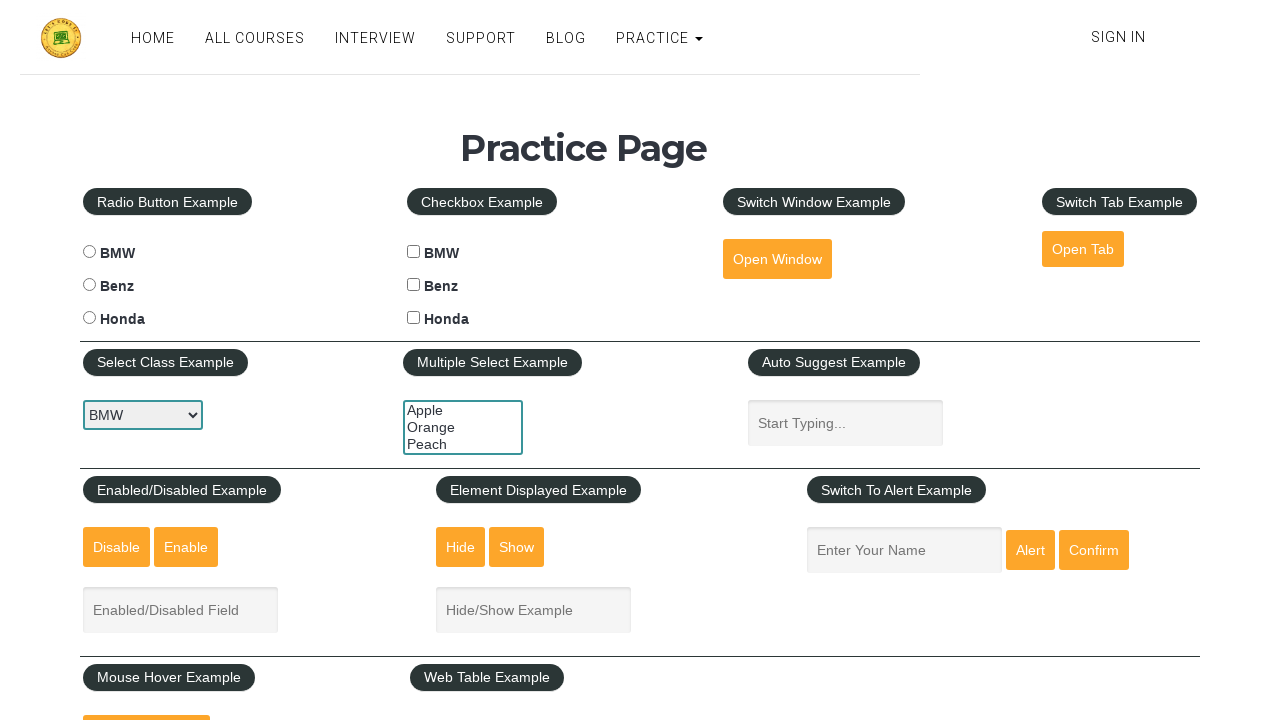

Located BMW checkbox element
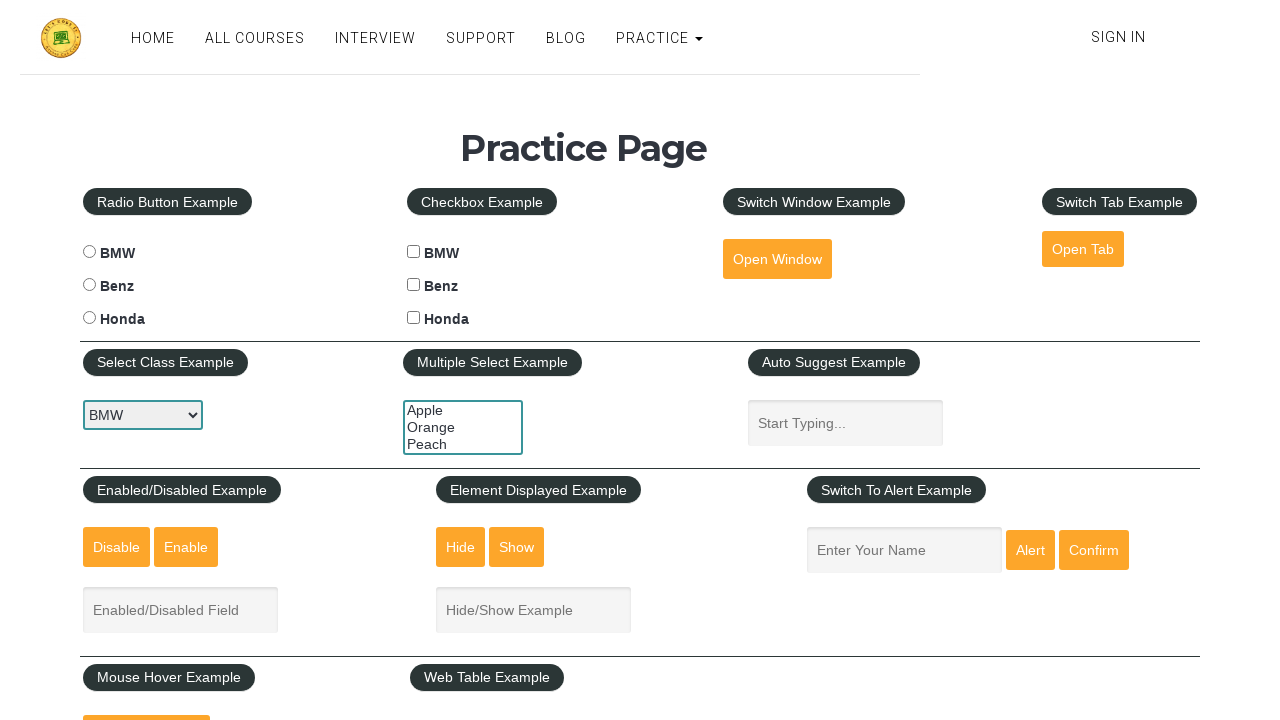

Clicked BMW checkbox at (414, 252) on #bmwcheck
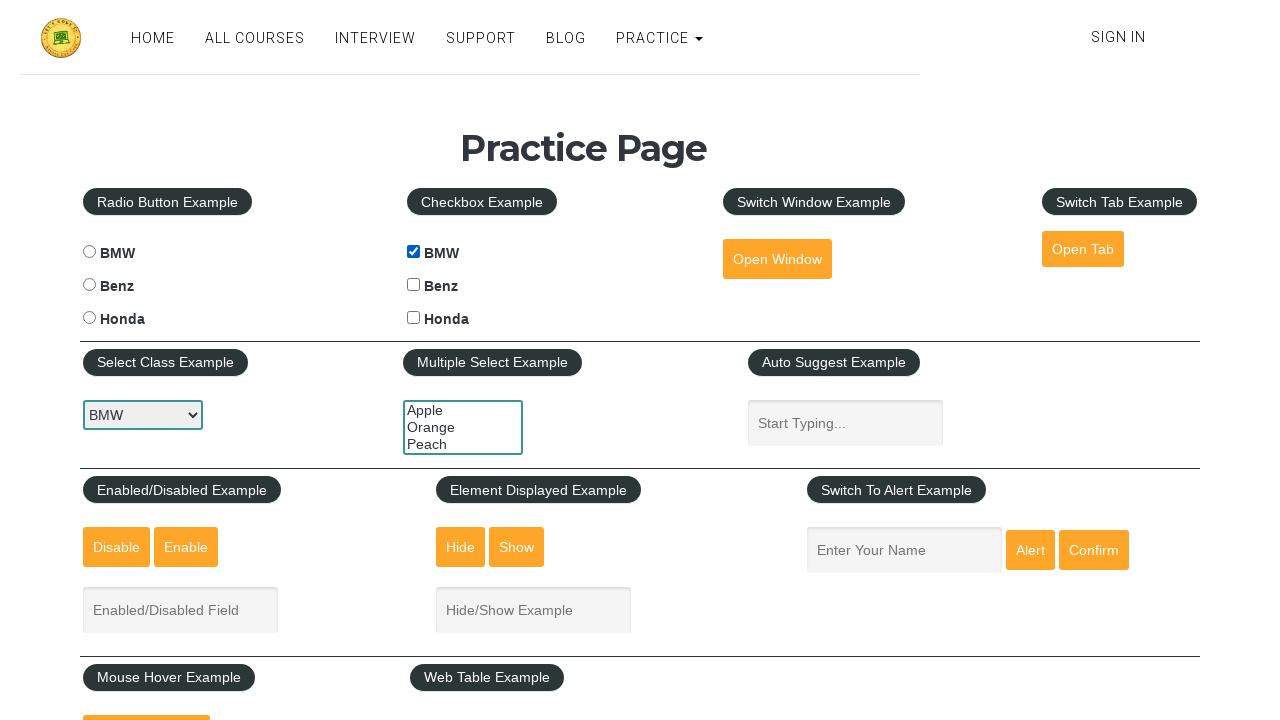

Verified BMW checkbox is selected
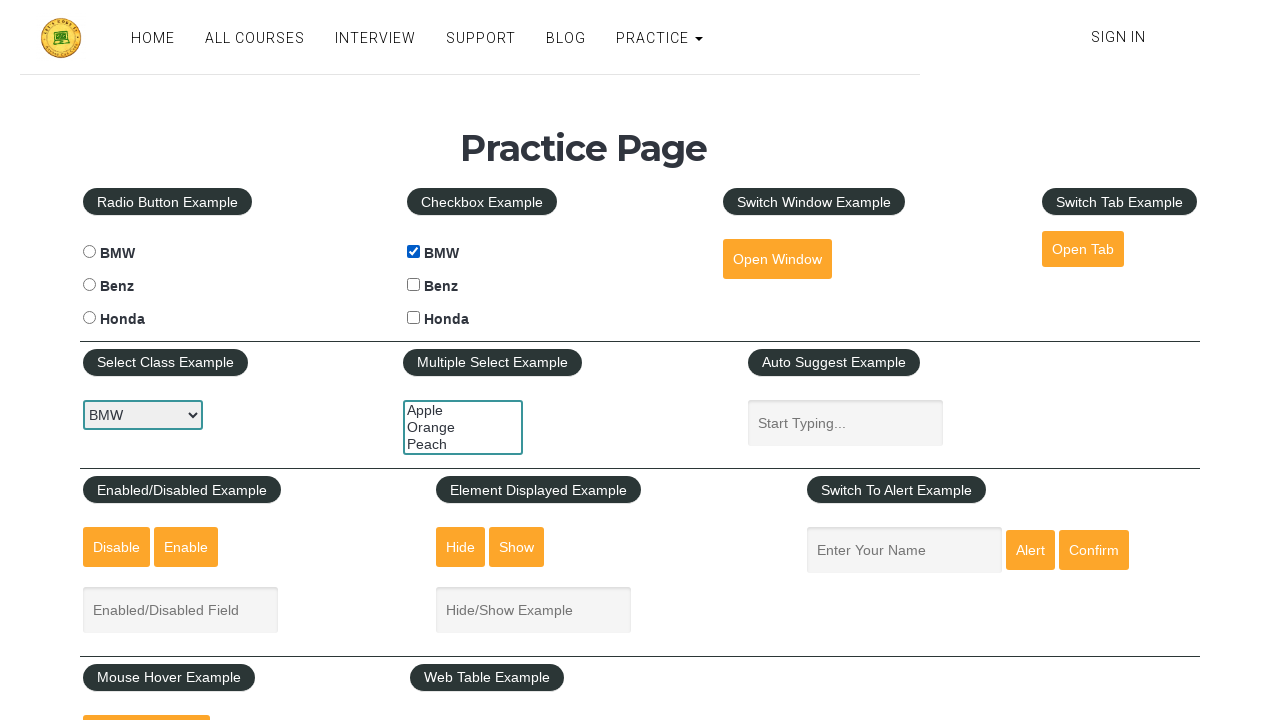

Located Honda checkbox element
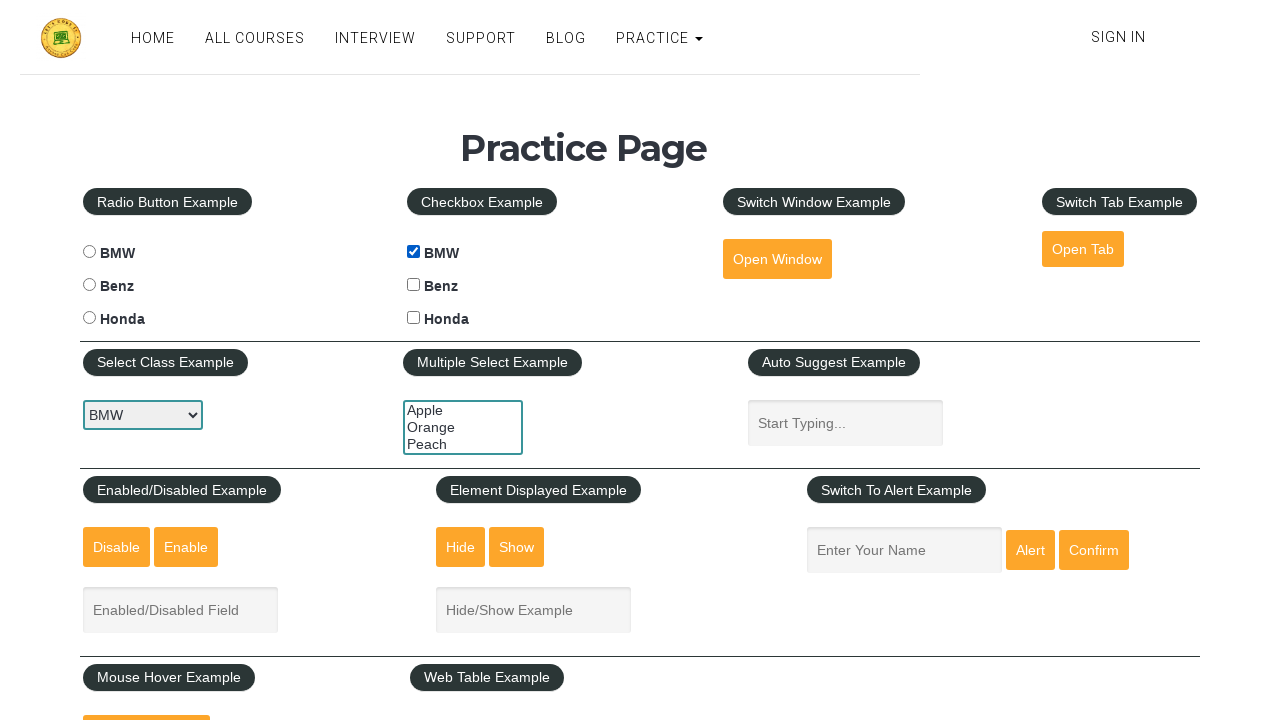

Clicked Honda checkbox at (414, 318) on #hondacheck
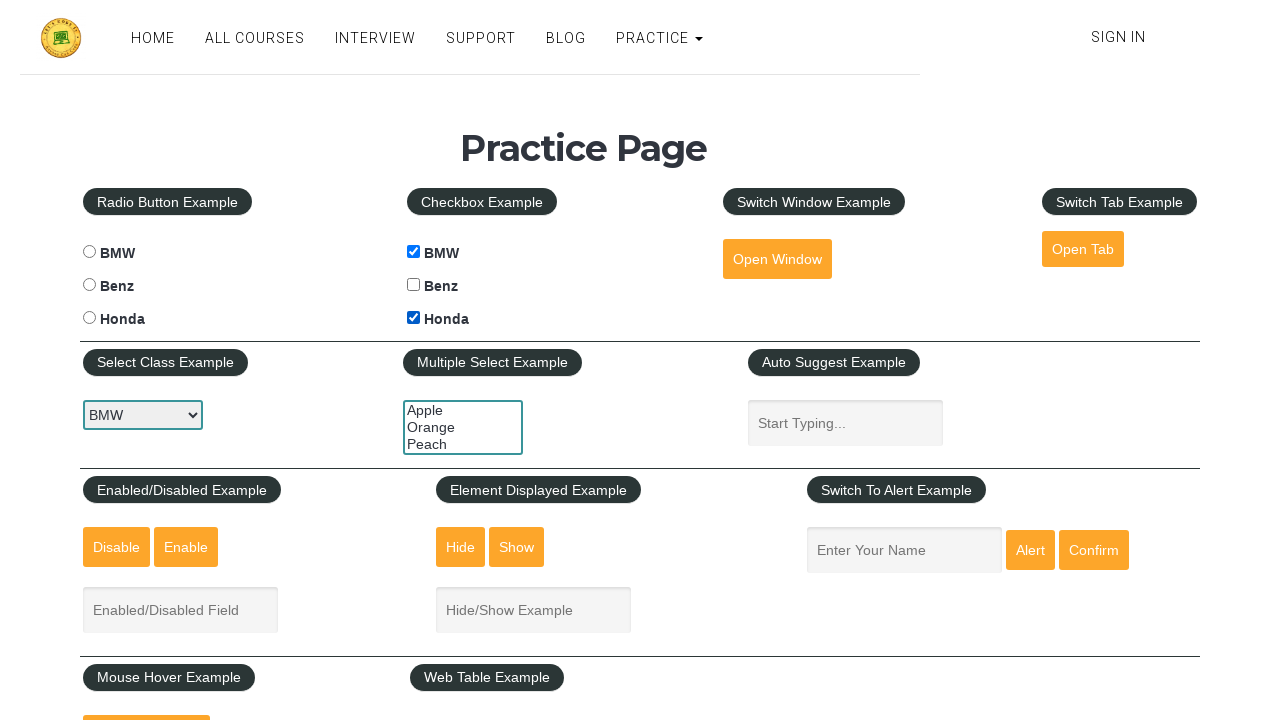

Verified Honda checkbox is selected
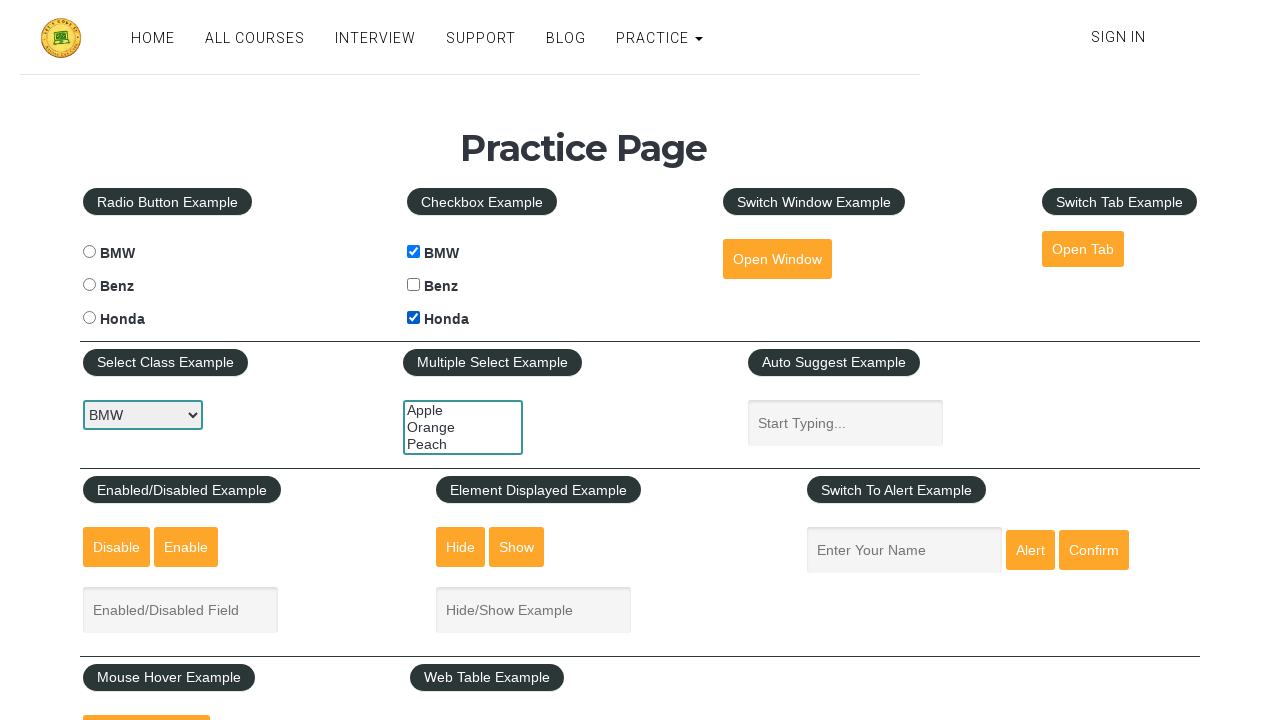

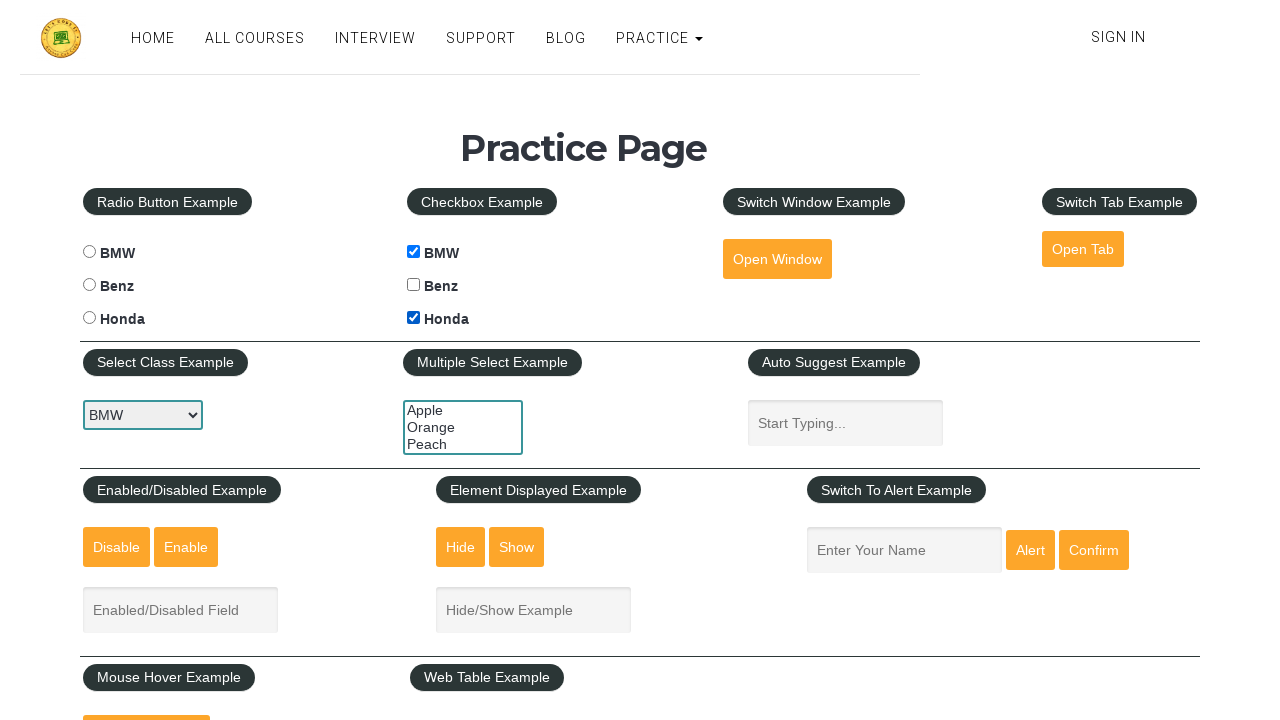